Tests that edits are cancelled when pressing Escape

Starting URL: https://demo.playwright.dev/todomvc

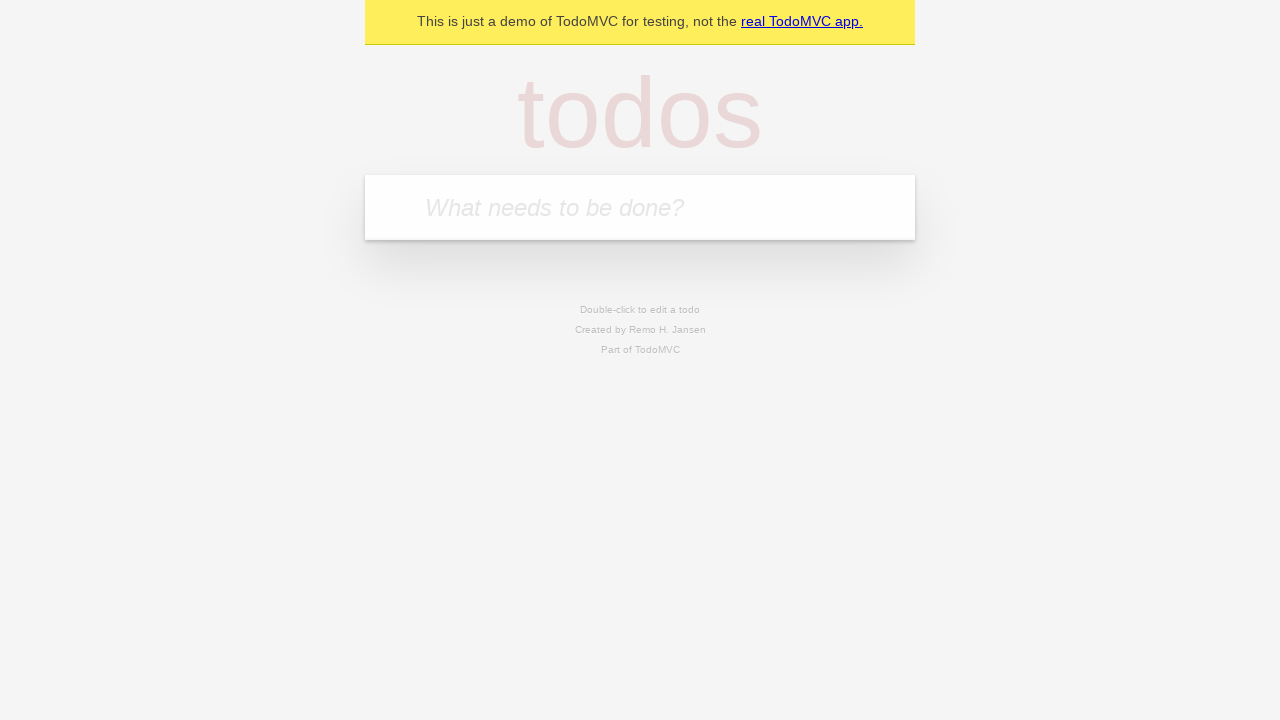

Filled first todo item with 'buy some cheese' on internal:attr=[placeholder="What needs to be done?"i]
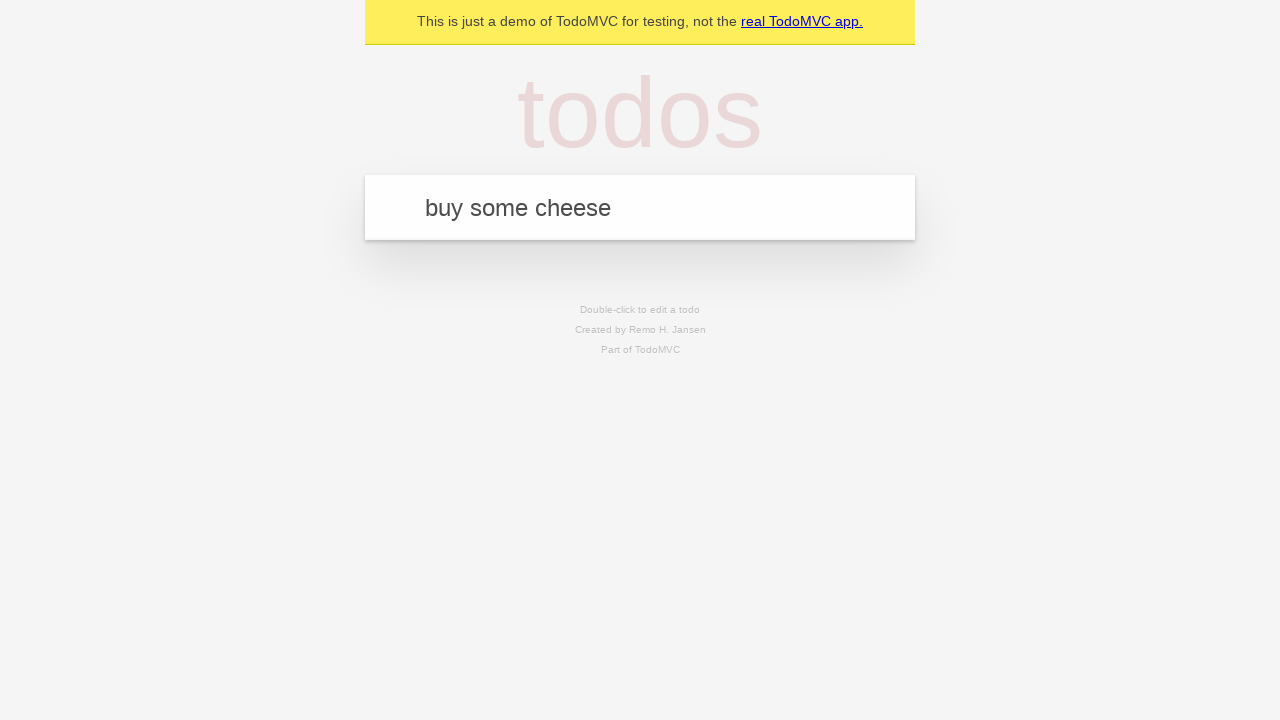

Pressed Enter to create first todo on internal:attr=[placeholder="What needs to be done?"i]
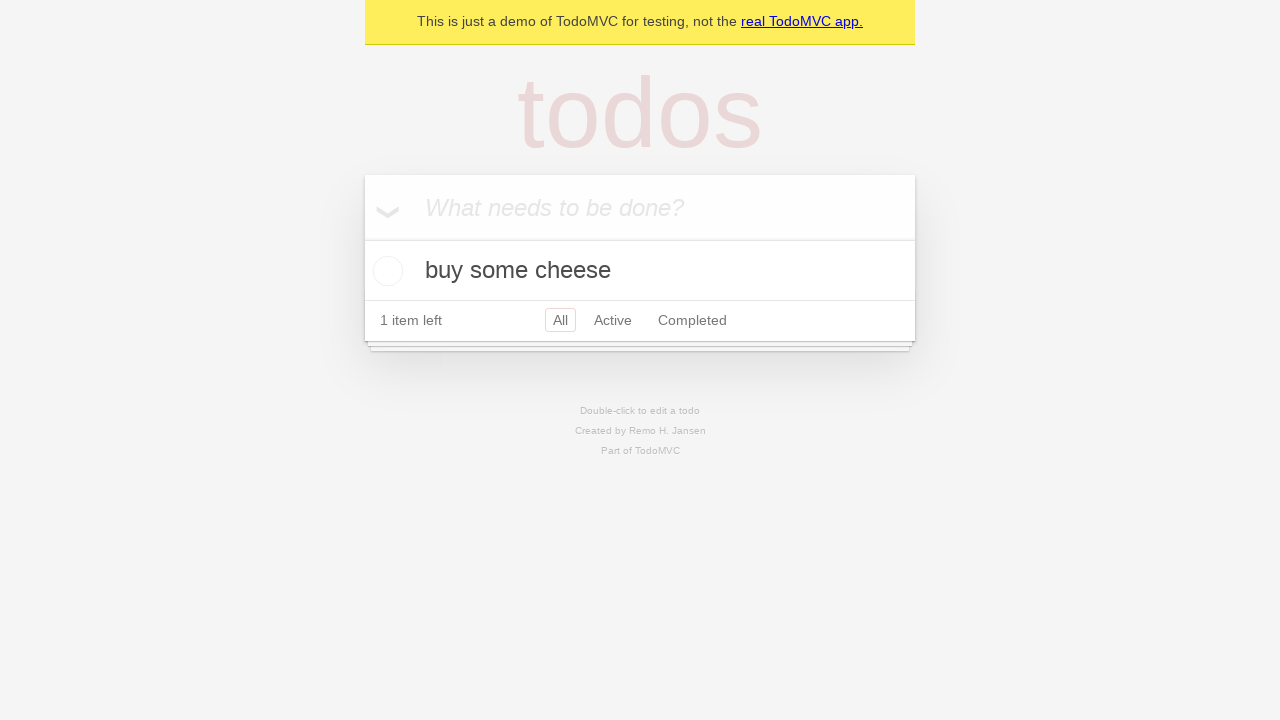

Filled second todo item with 'feed the cat' on internal:attr=[placeholder="What needs to be done?"i]
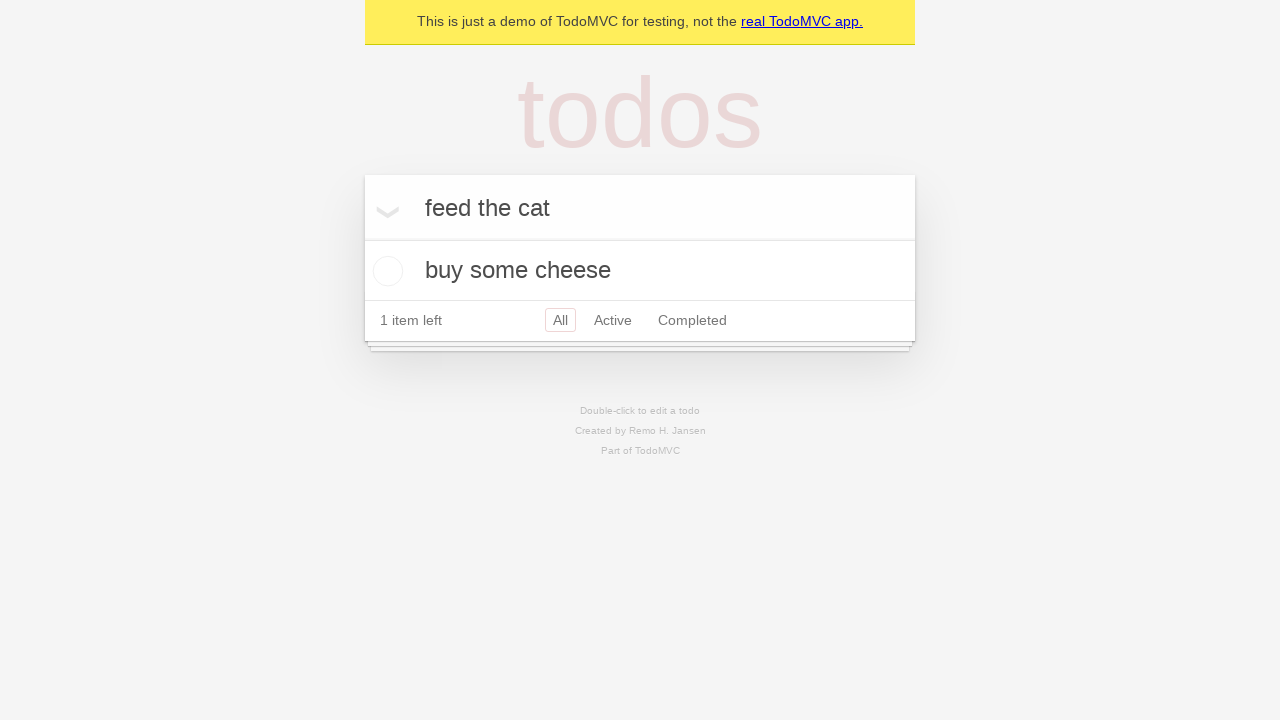

Pressed Enter to create second todo on internal:attr=[placeholder="What needs to be done?"i]
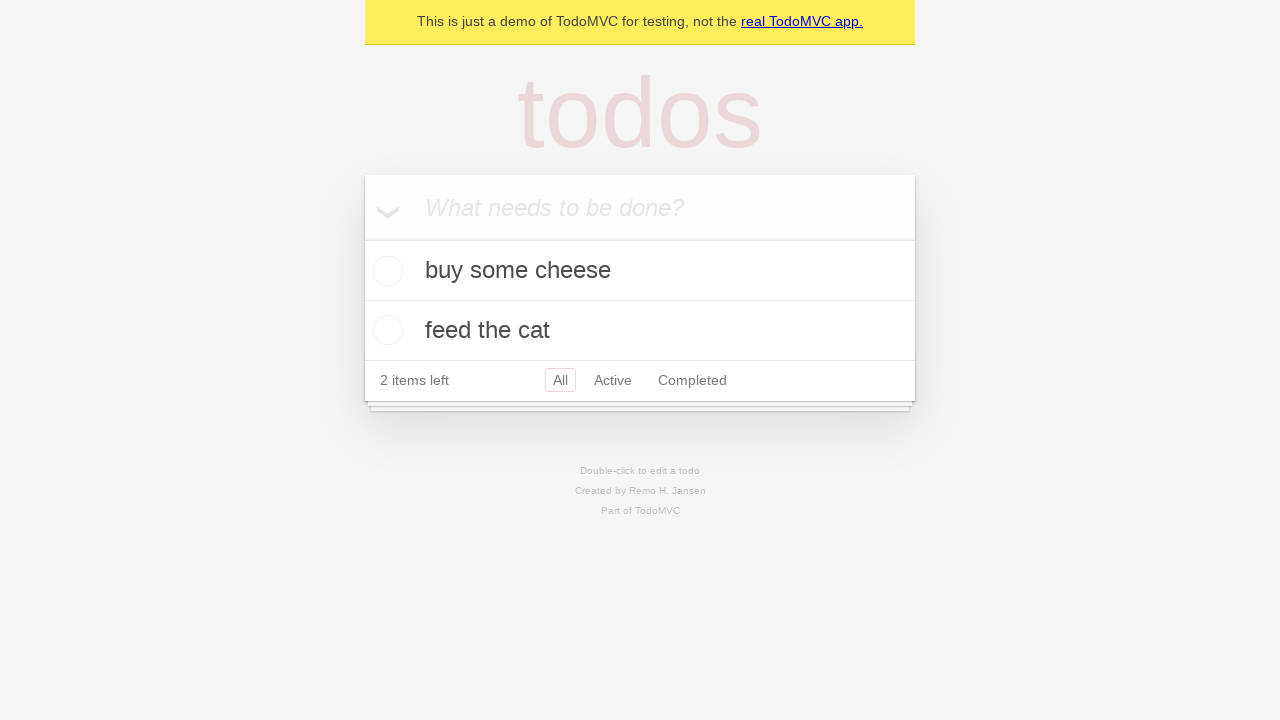

Filled third todo item with 'book a doctors appointment' on internal:attr=[placeholder="What needs to be done?"i]
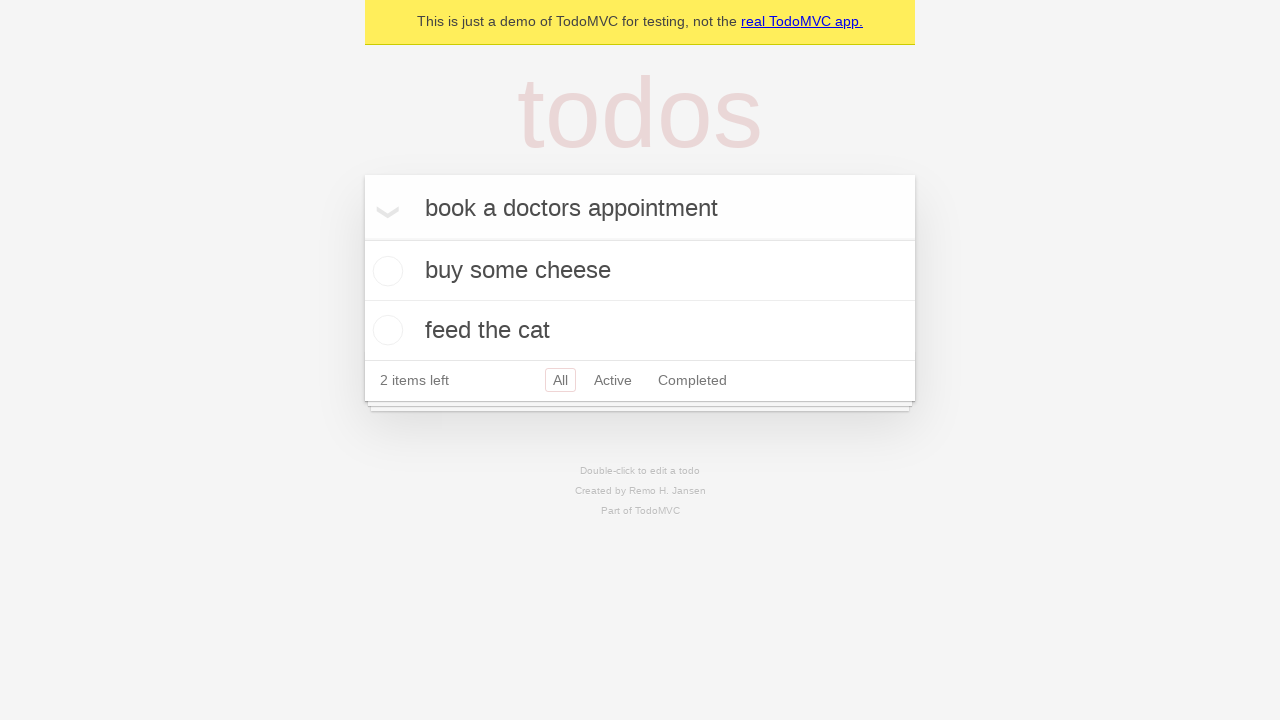

Pressed Enter to create third todo on internal:attr=[placeholder="What needs to be done?"i]
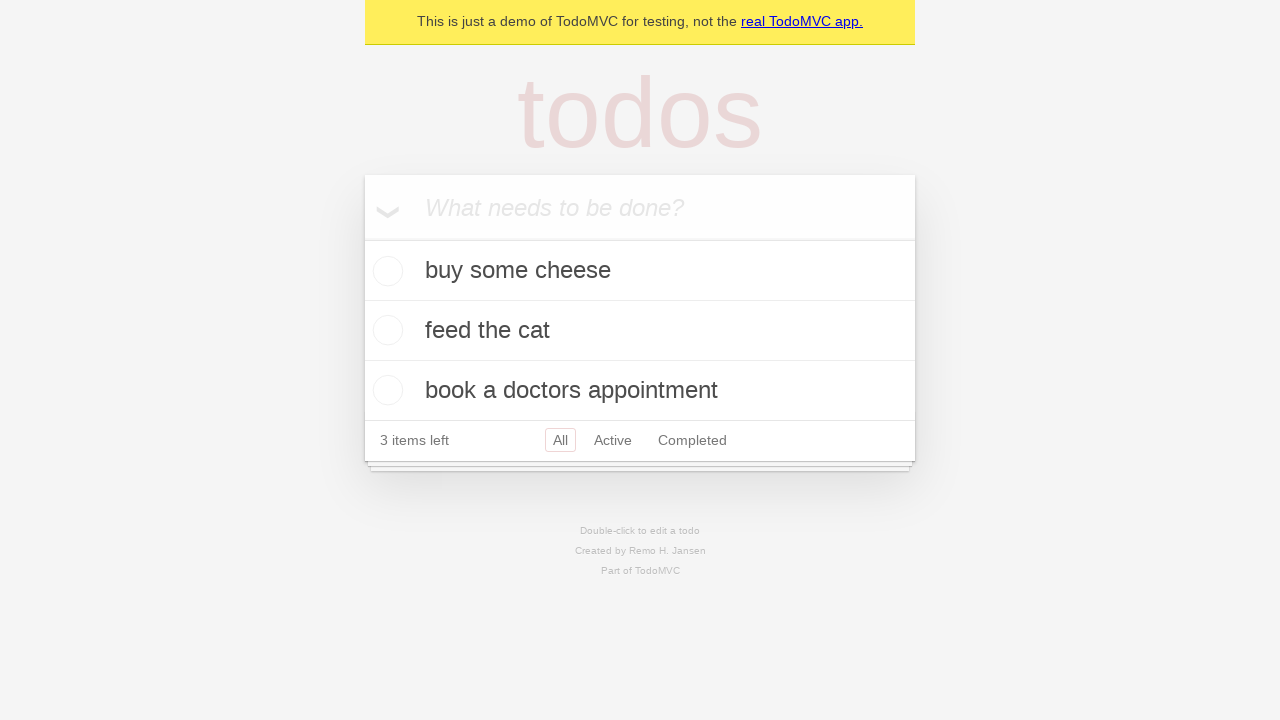

Double-clicked second todo item to enter edit mode at (640, 331) on internal:testid=[data-testid="todo-item"s] >> nth=1
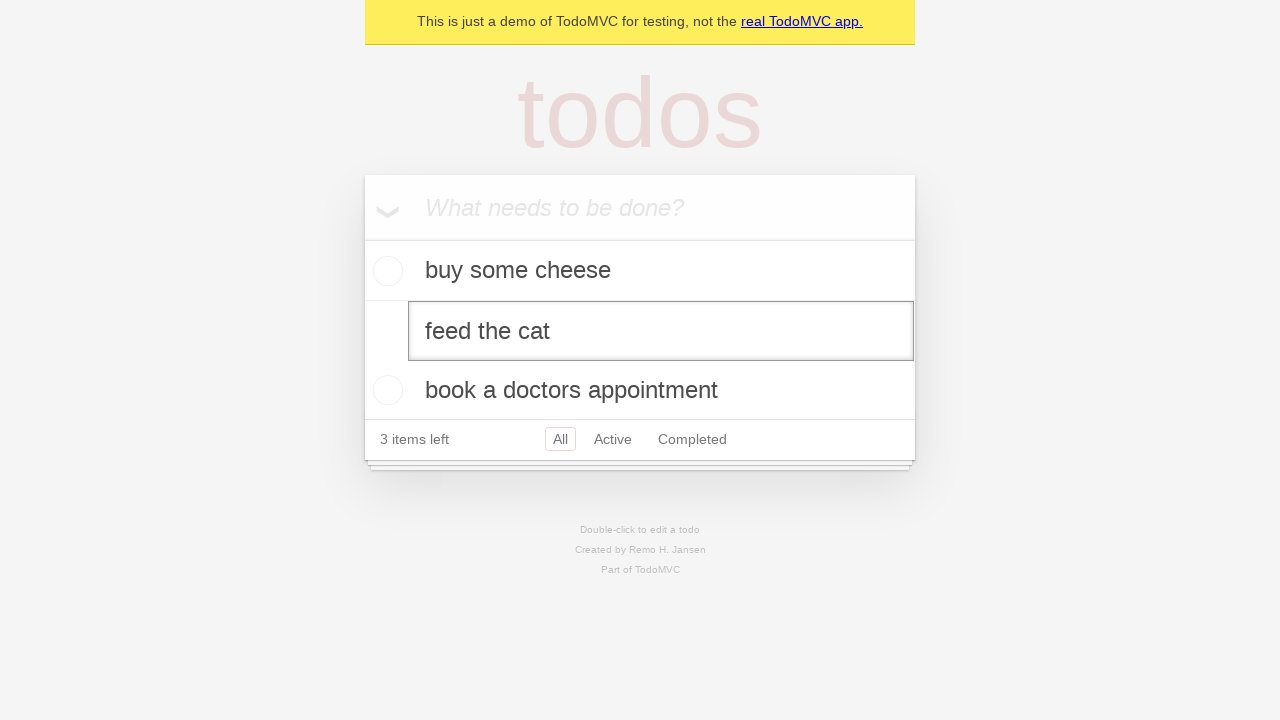

Modified second todo text to 'buy some sausages' on internal:testid=[data-testid="todo-item"s] >> nth=1 >> internal:role=textbox[nam
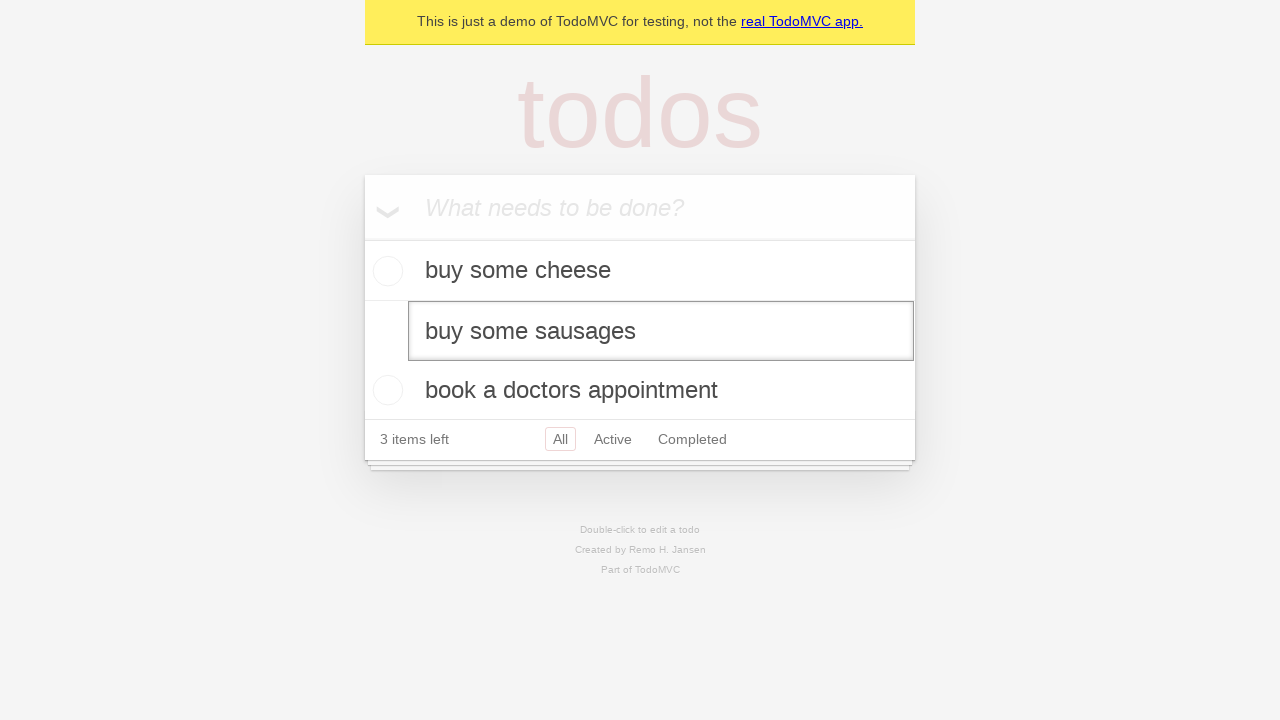

Pressed Escape to cancel edit and verify changes are reverted on internal:testid=[data-testid="todo-item"s] >> nth=1 >> internal:role=textbox[nam
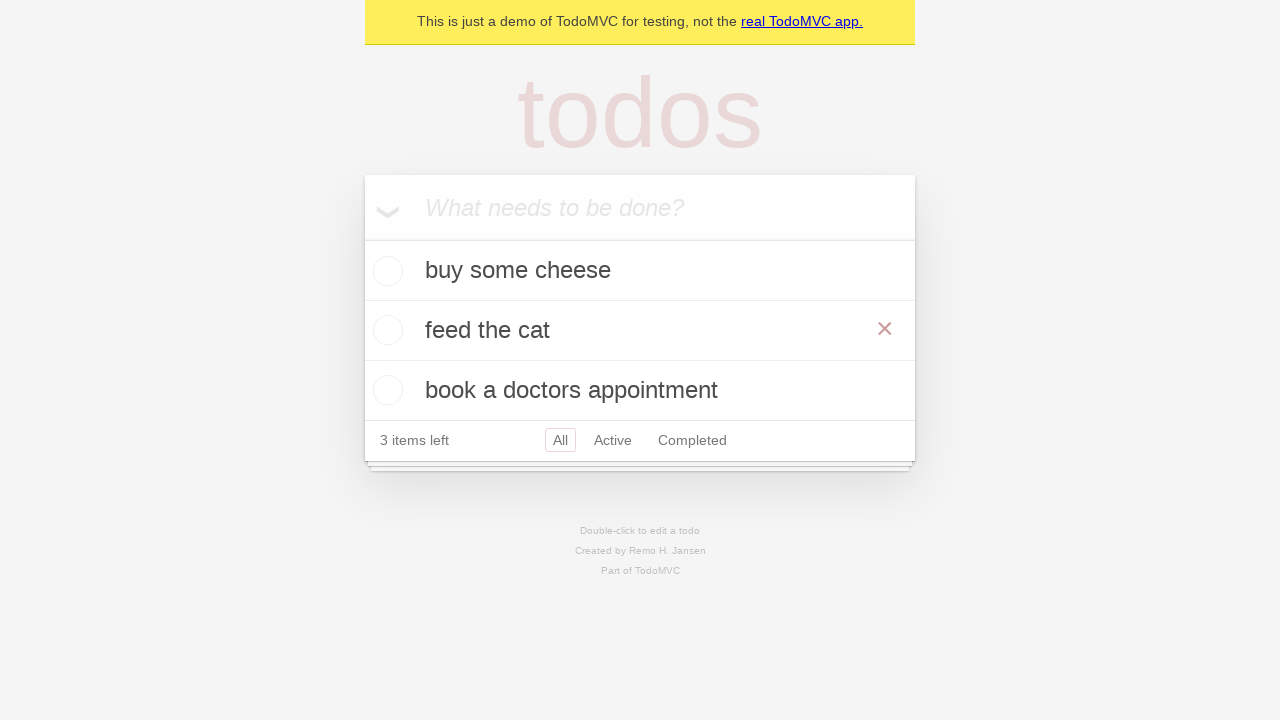

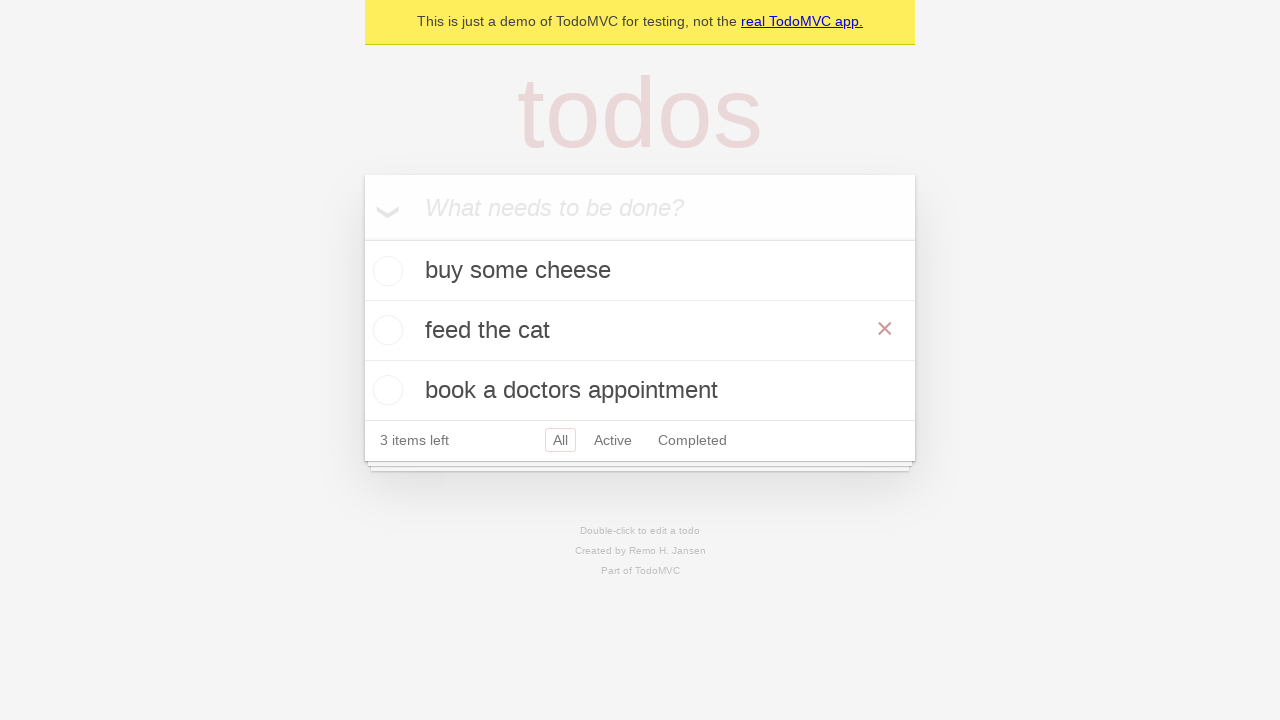